Navigates to a Civitai model version page and scrolls down multiple times to load additional content

Starting URL: https://civitai.com/models/133005/versions/1759168

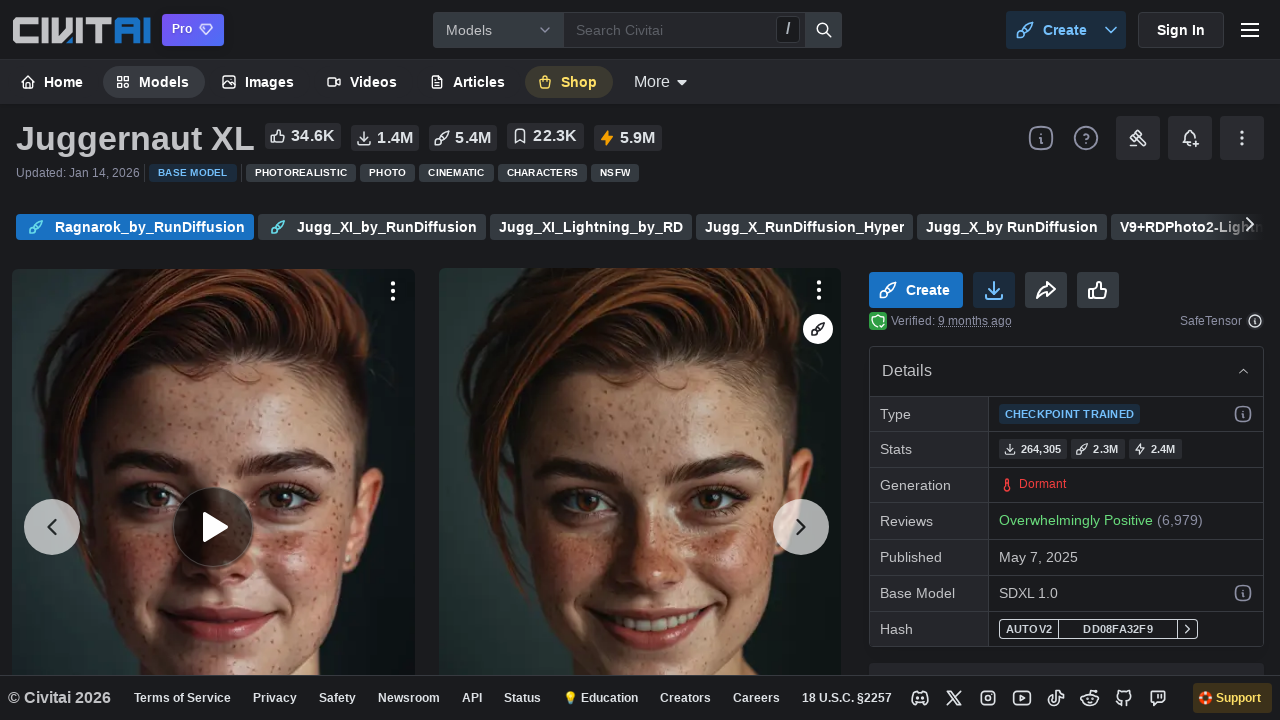

Waited for page to load with domcontentloaded state
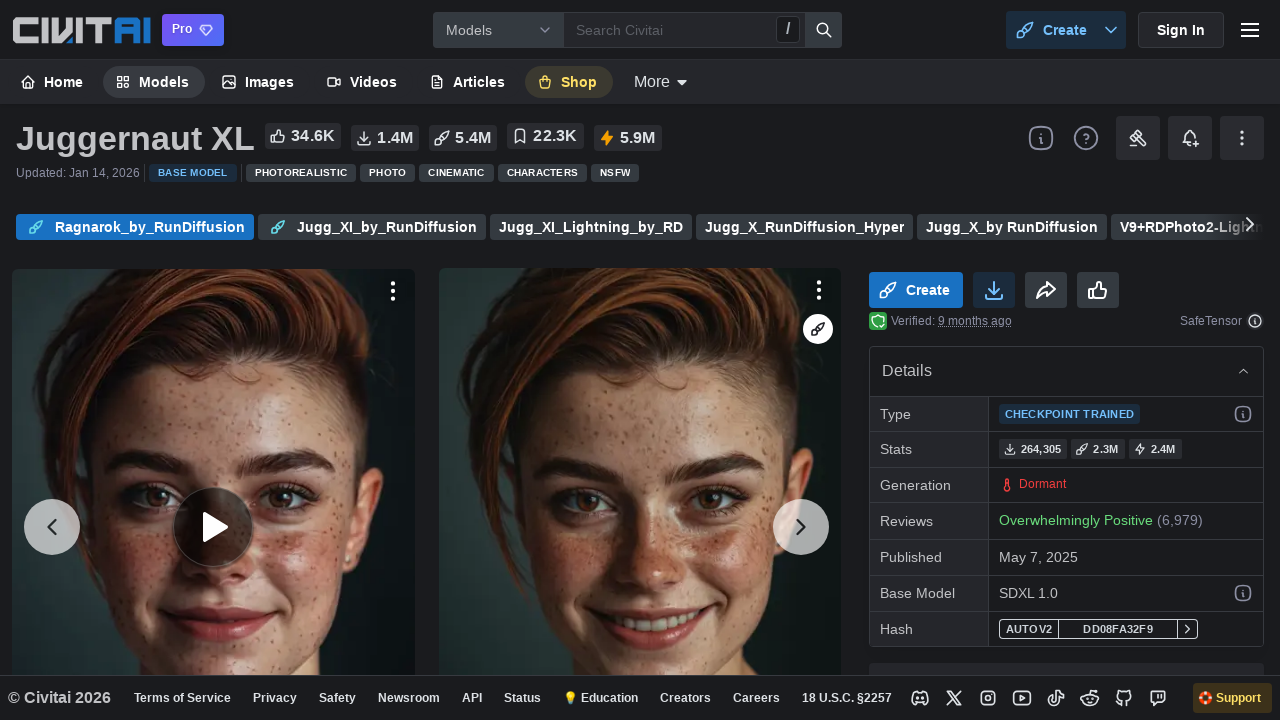

Scrolled down by one viewport height to load more content
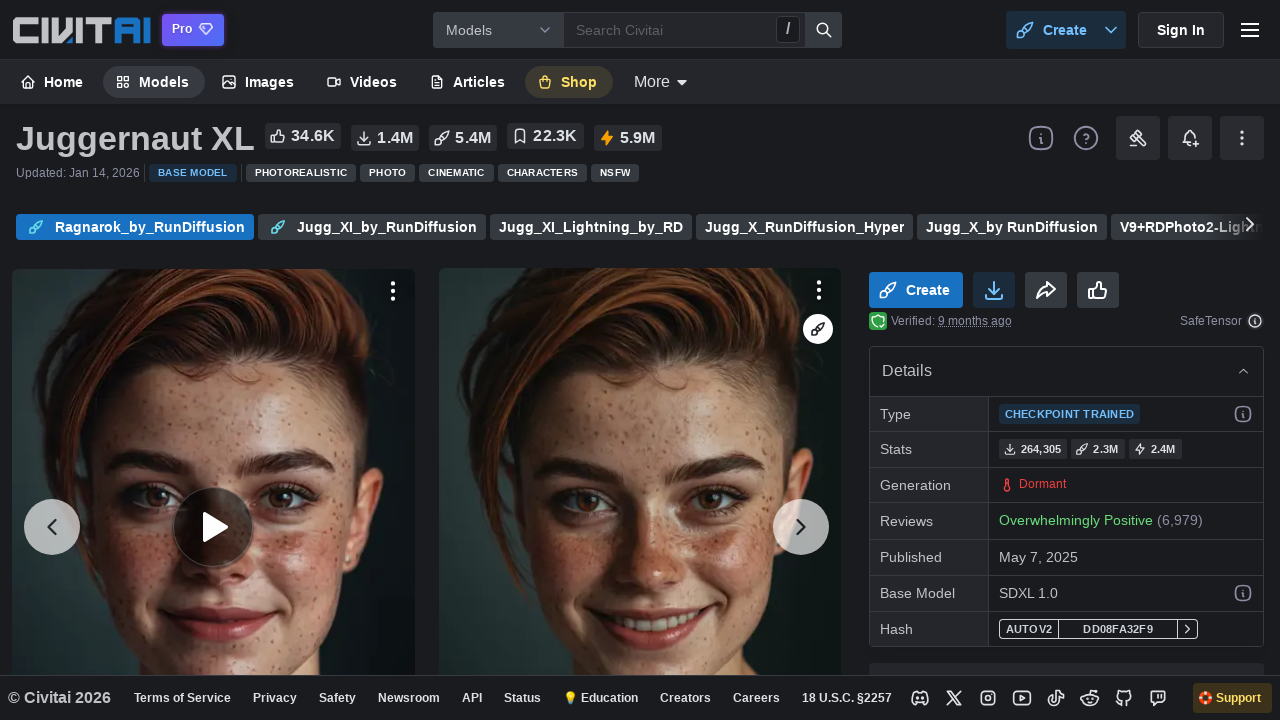

Waited 1 second for content to load after scrolling
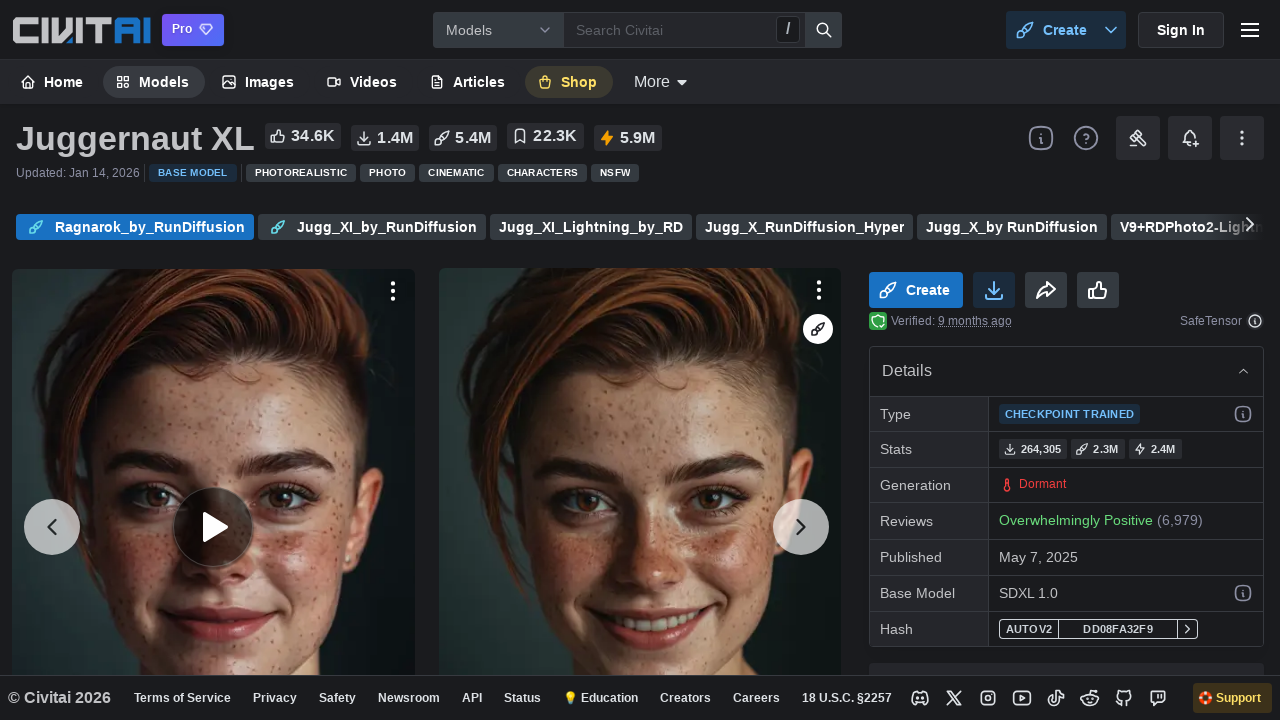

Scrolled down by one viewport height to load more content
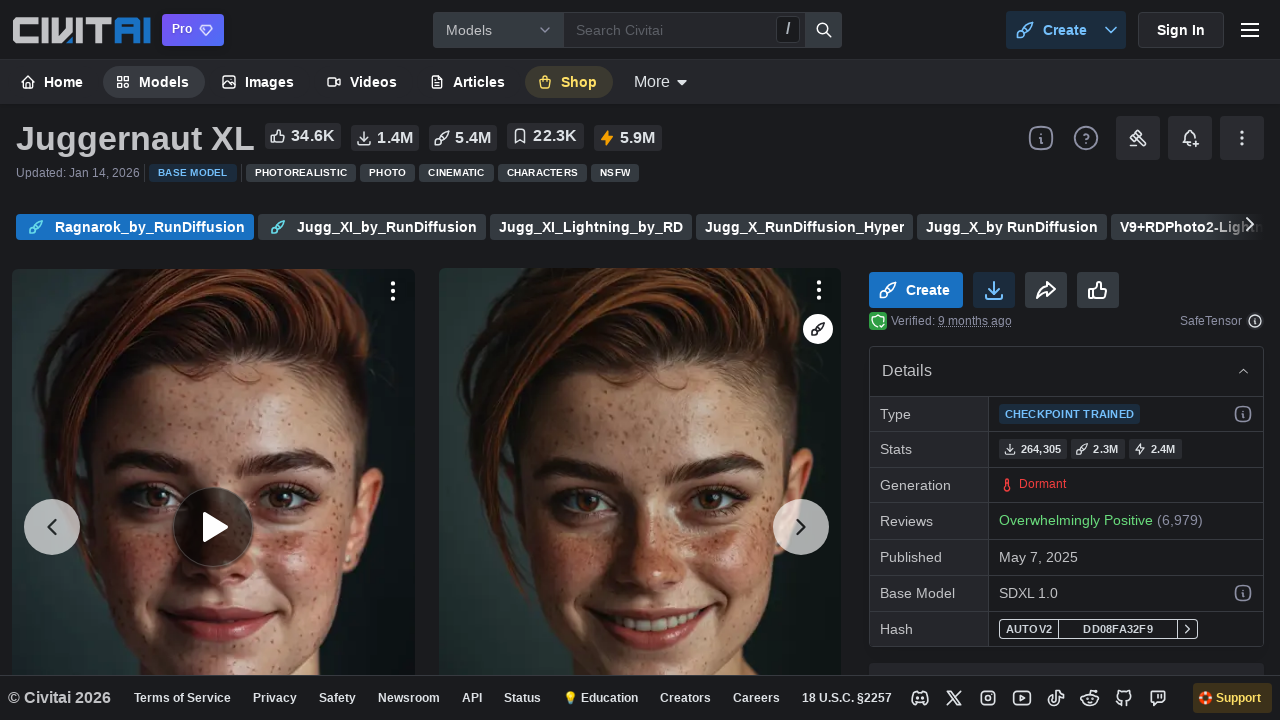

Waited 1 second for content to load after scrolling
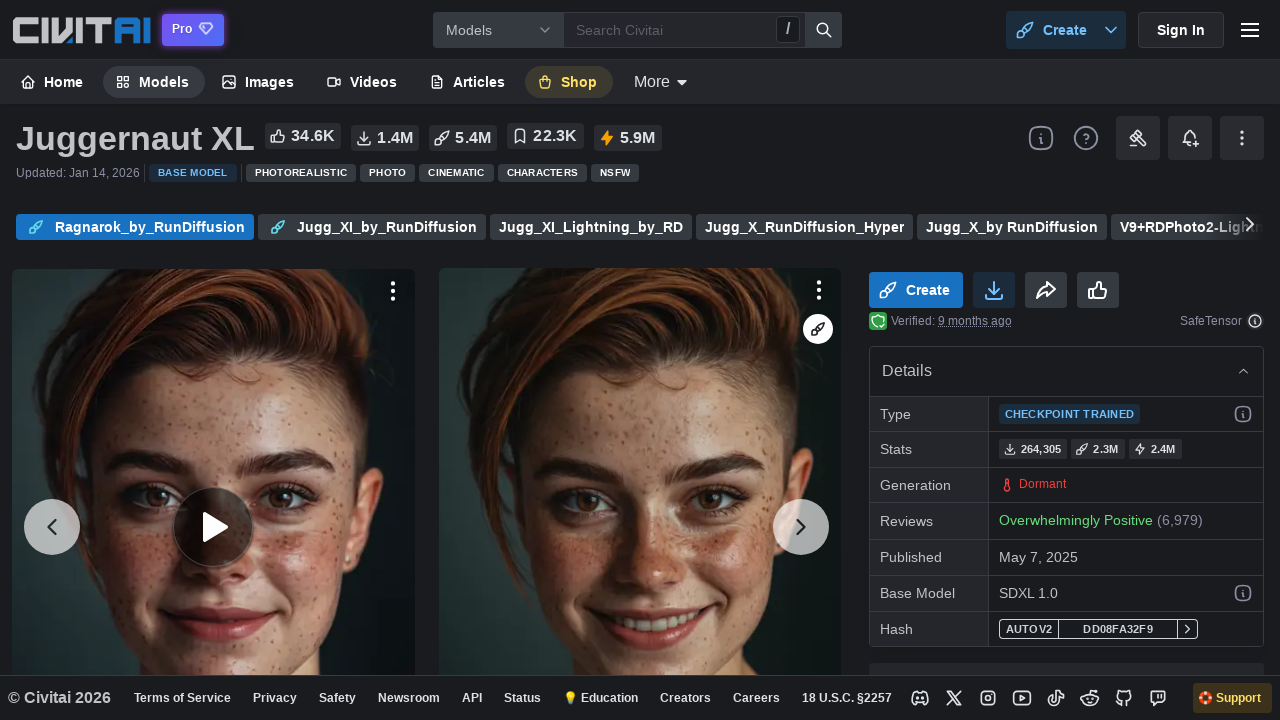

Scrolled down by one viewport height to load more content
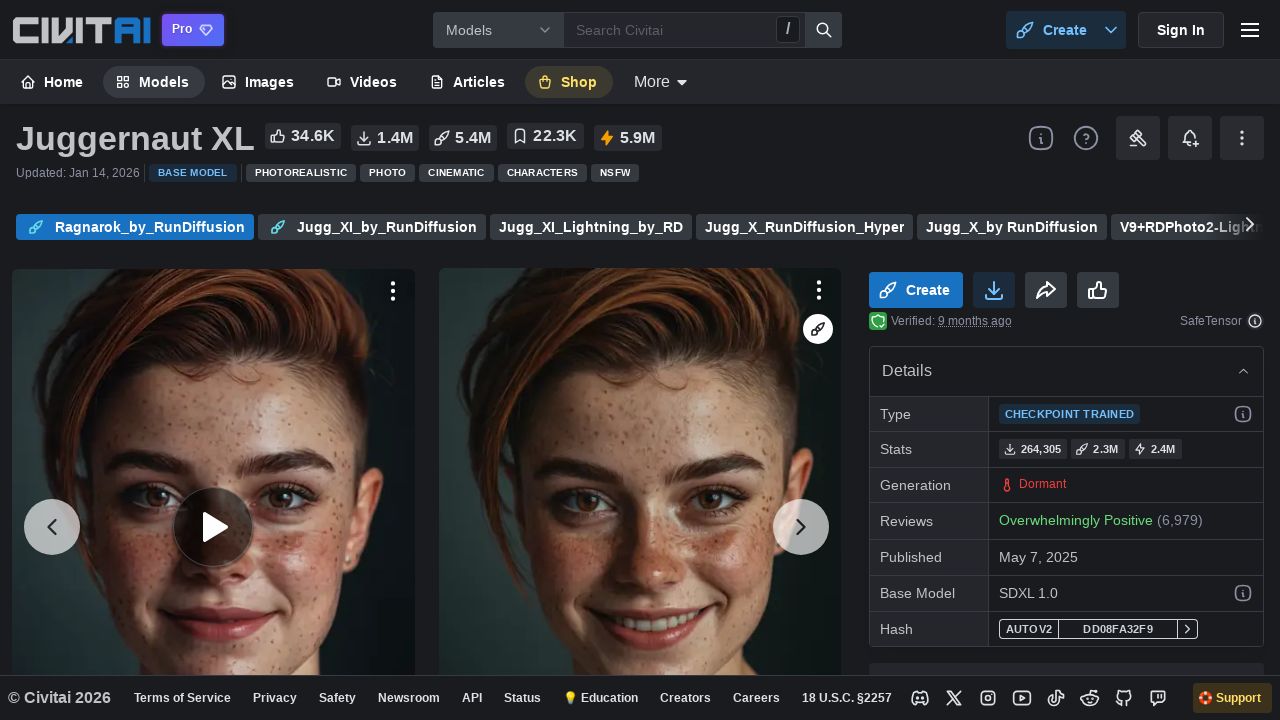

Waited 1 second for content to load after scrolling
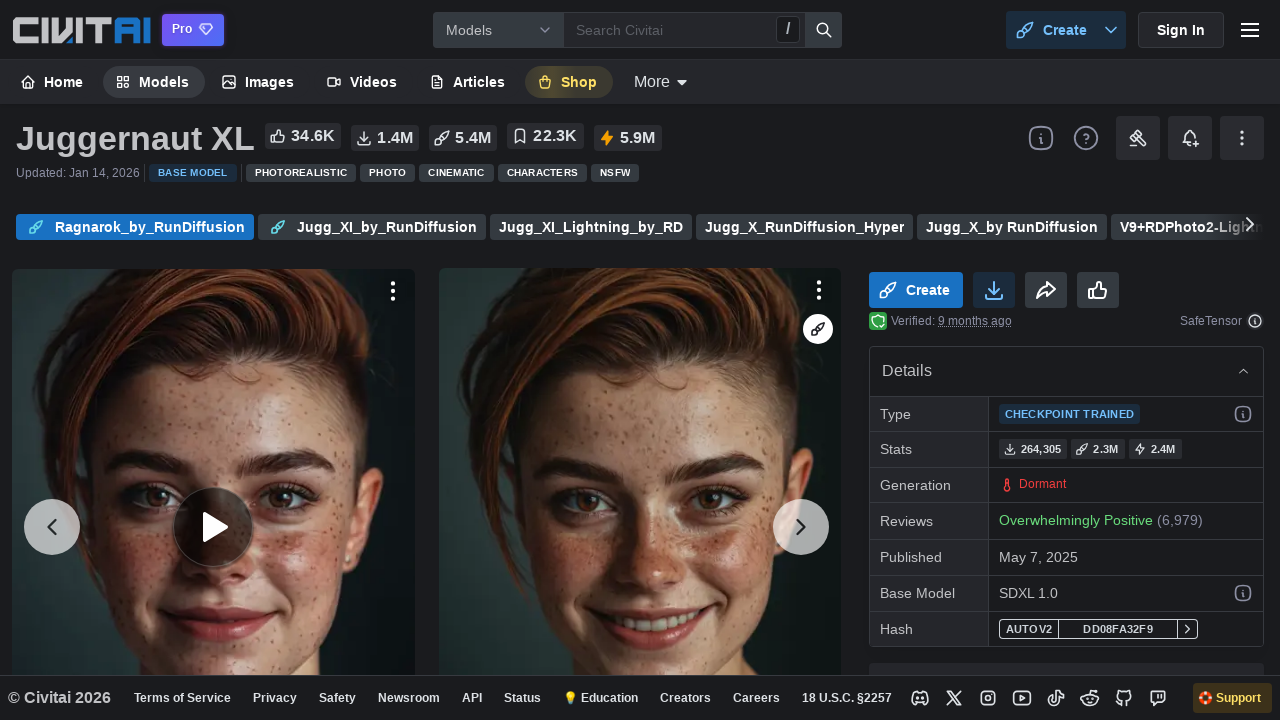

Scrolled down by one viewport height to load more content
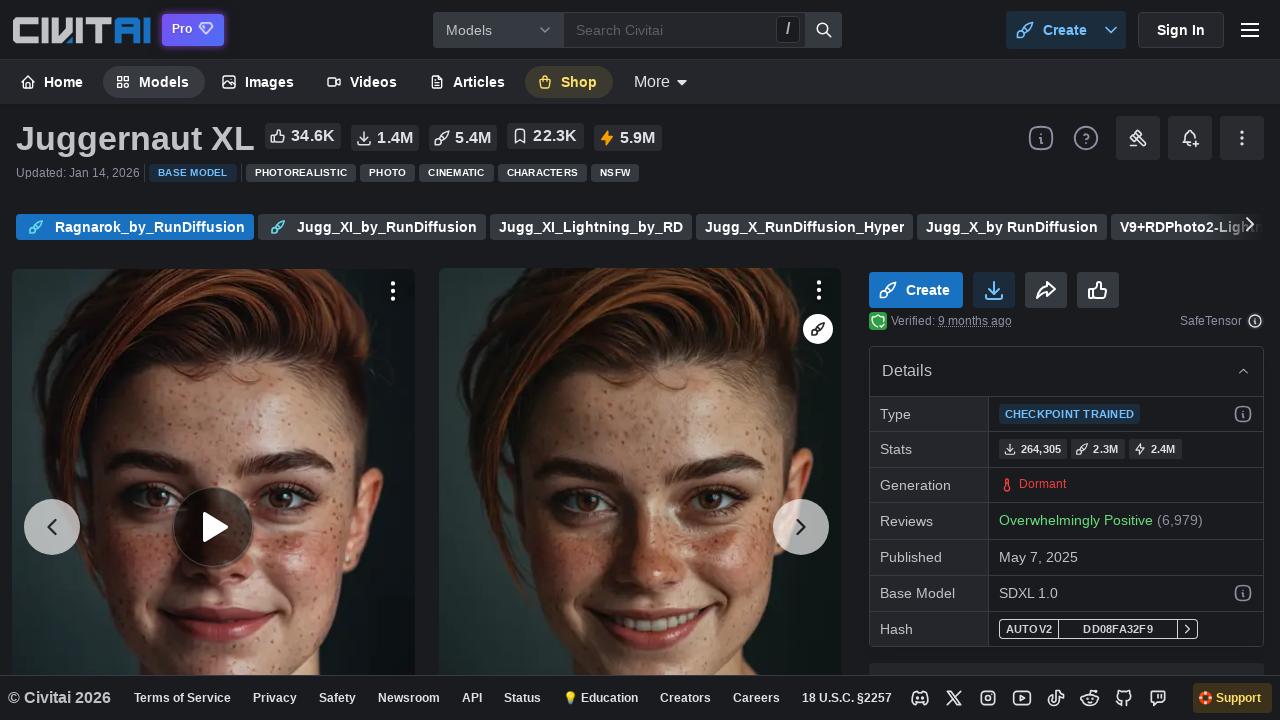

Waited 1 second for content to load after scrolling
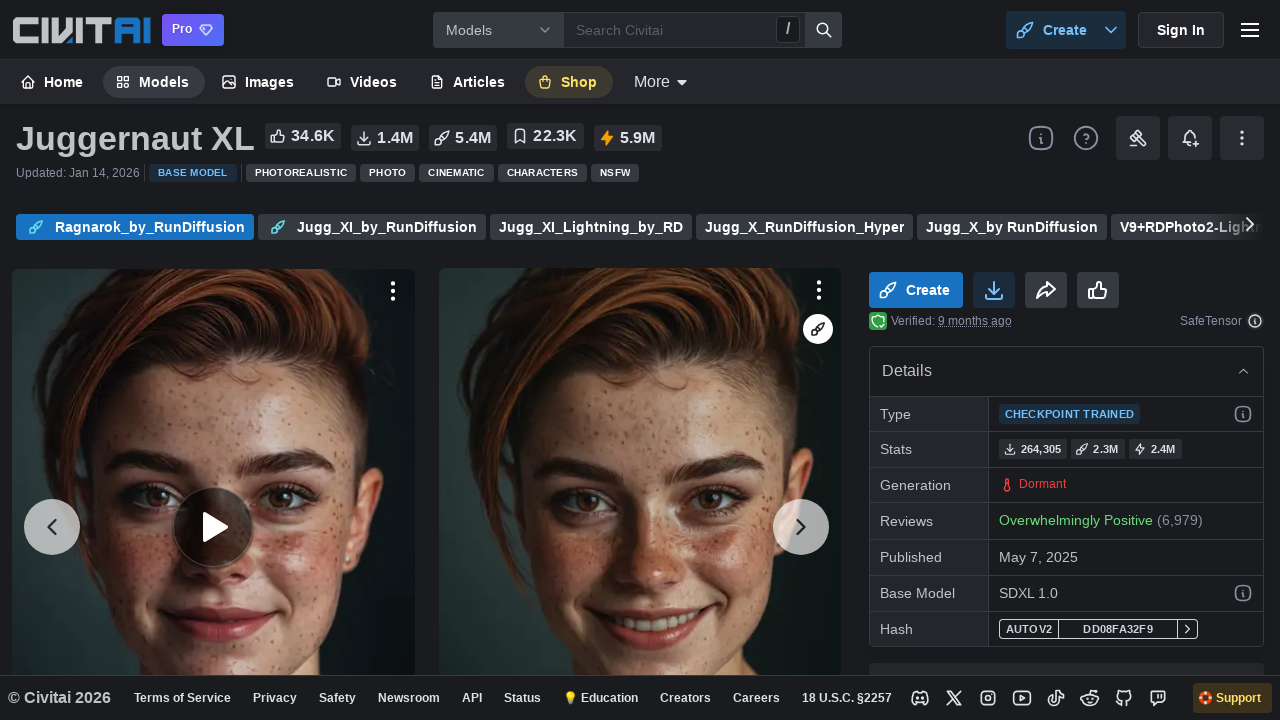

Scrolled down by one viewport height to load more content
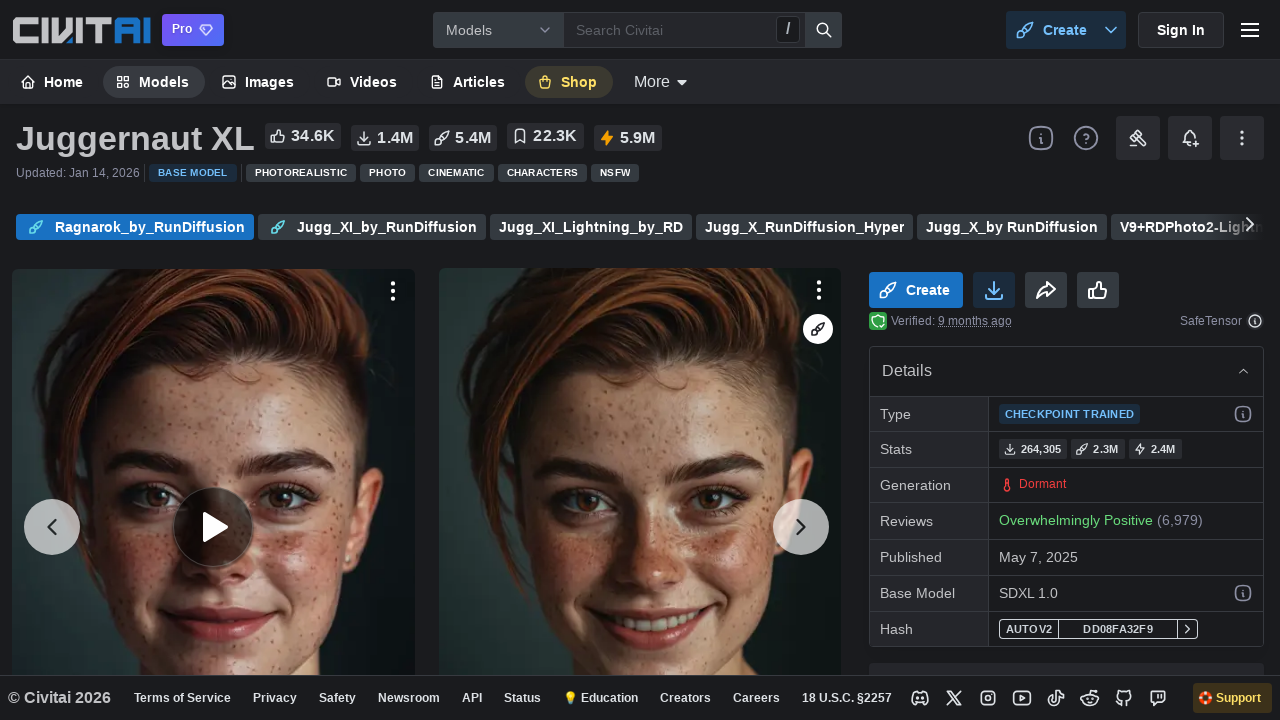

Waited 1 second for content to load after scrolling
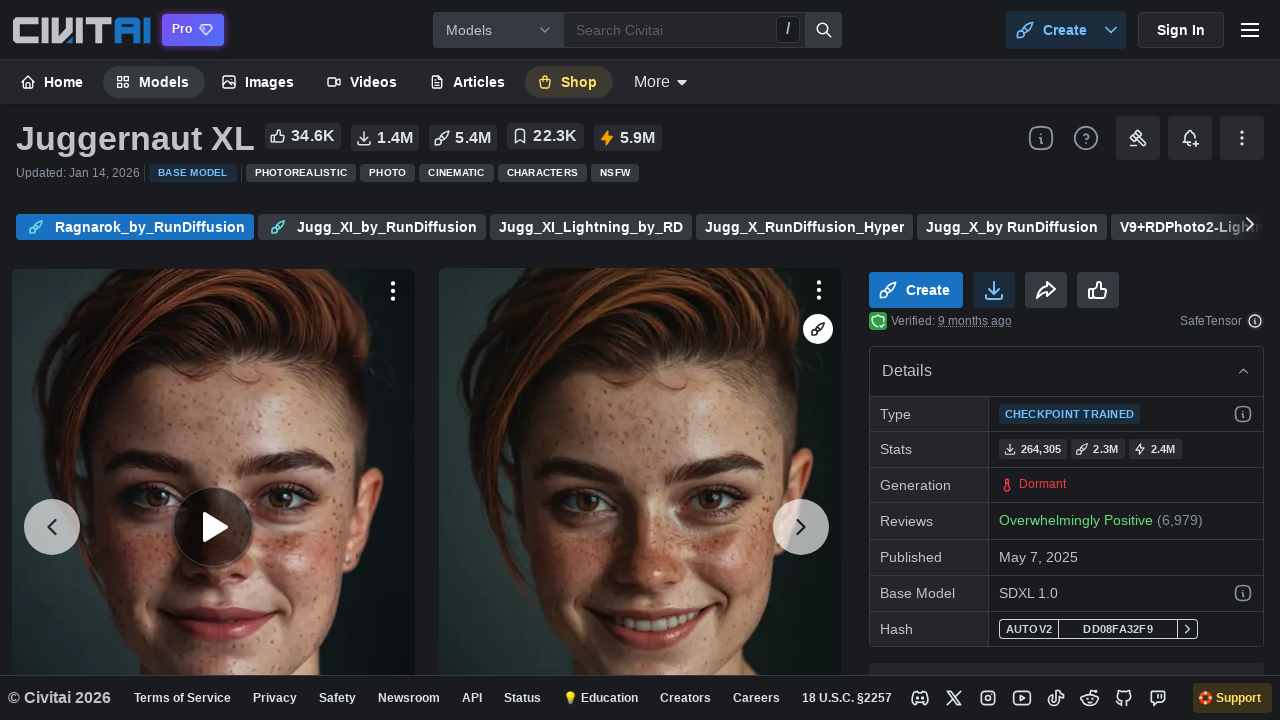

Scrolled down by one viewport height to load more content
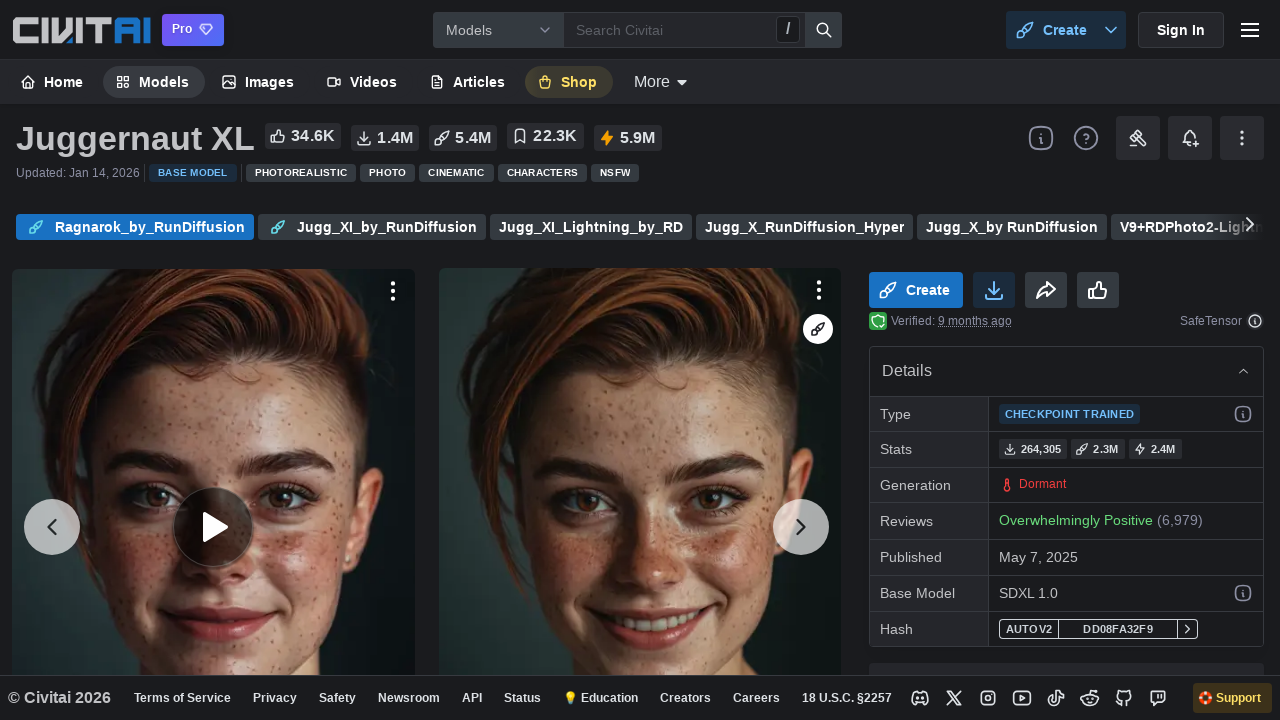

Waited 1 second for content to load after scrolling
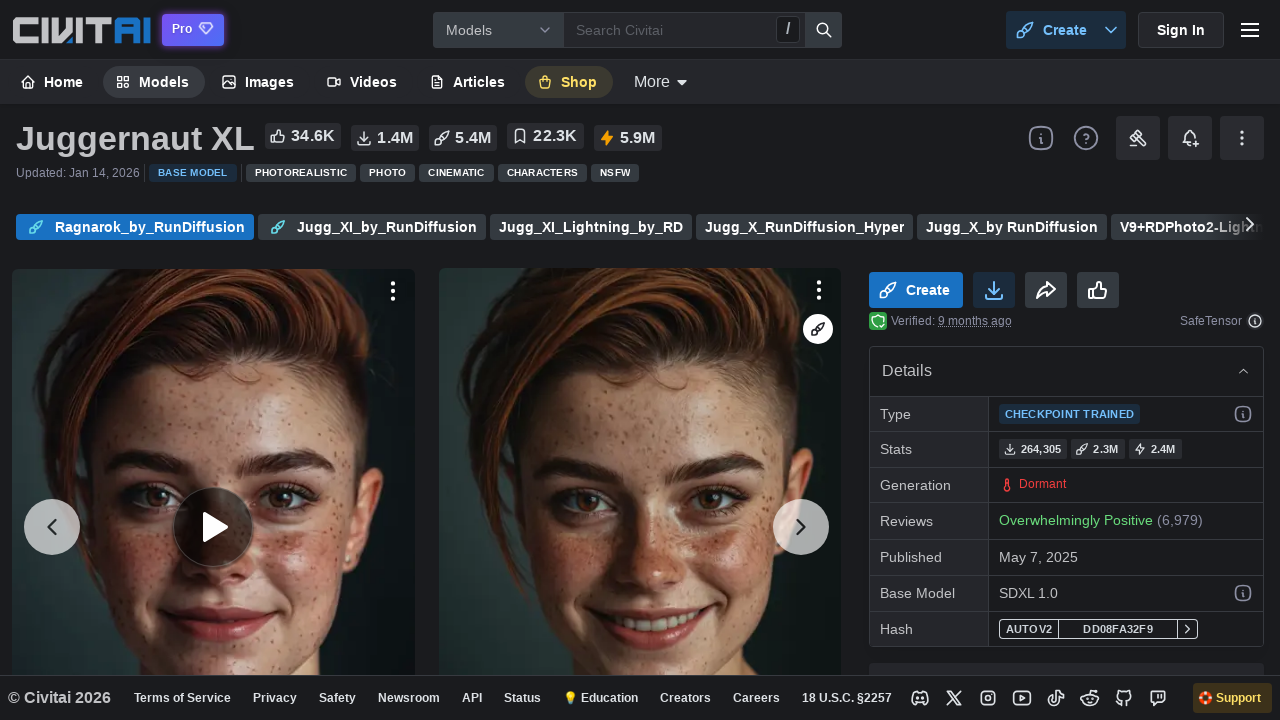

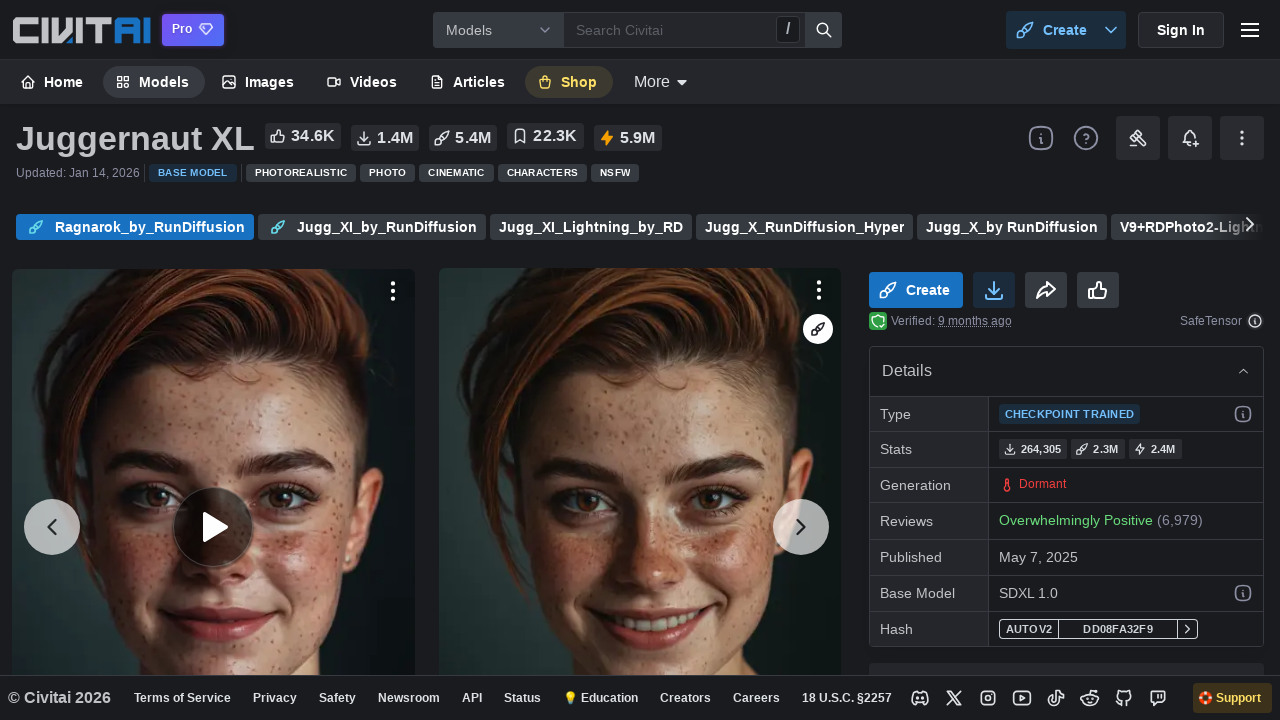